Tests filtering to display only completed items

Starting URL: https://demo.playwright.dev/todomvc

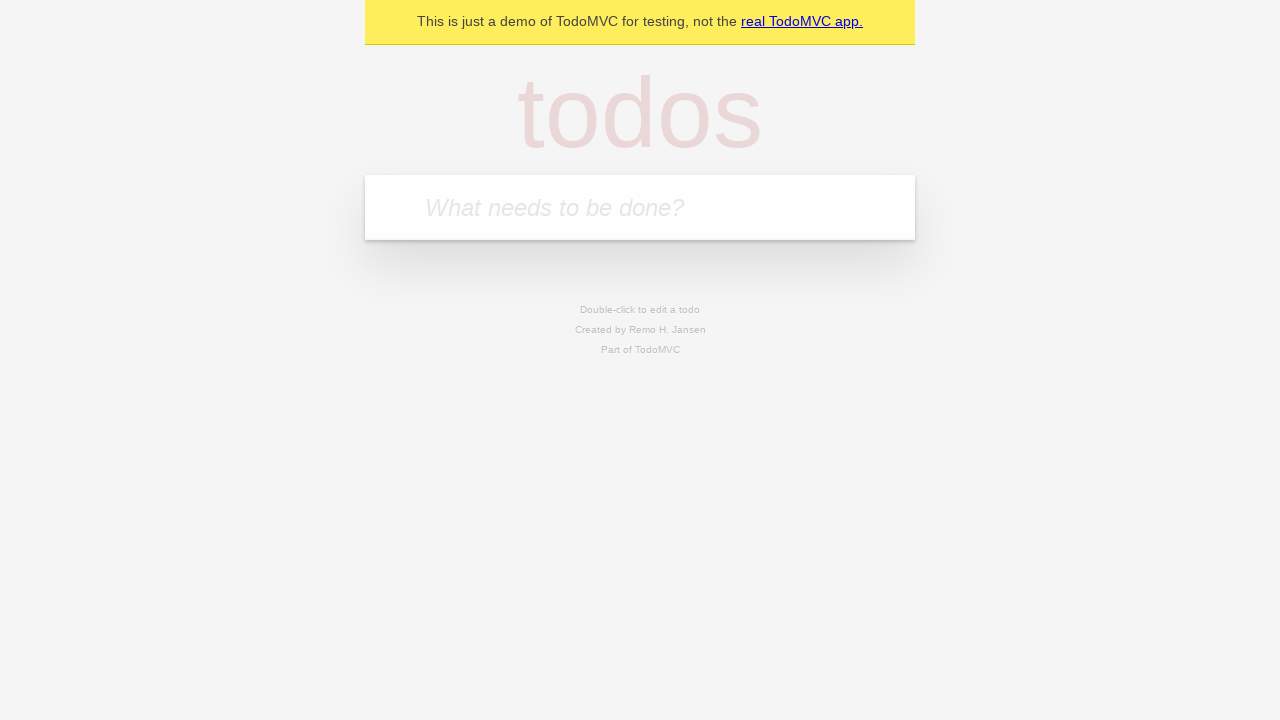

Filled todo input with 'buy some cheese' on internal:attr=[placeholder="What needs to be done?"i]
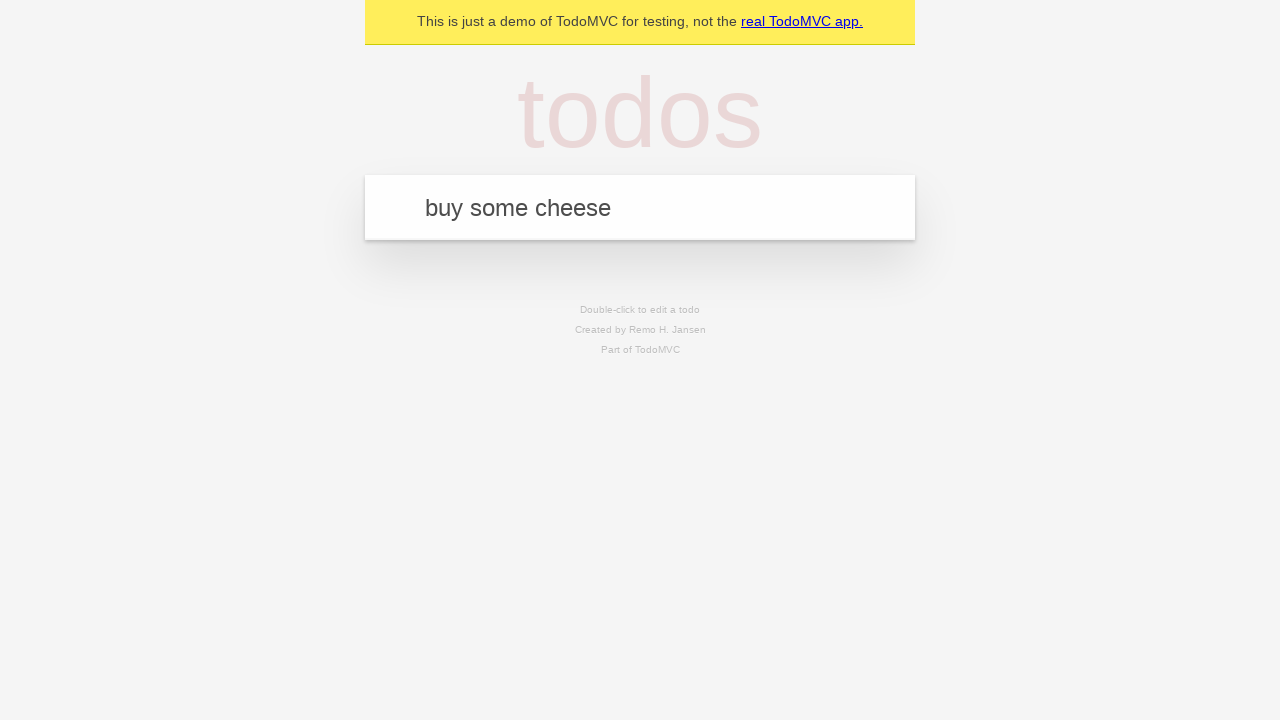

Pressed Enter to create first todo on internal:attr=[placeholder="What needs to be done?"i]
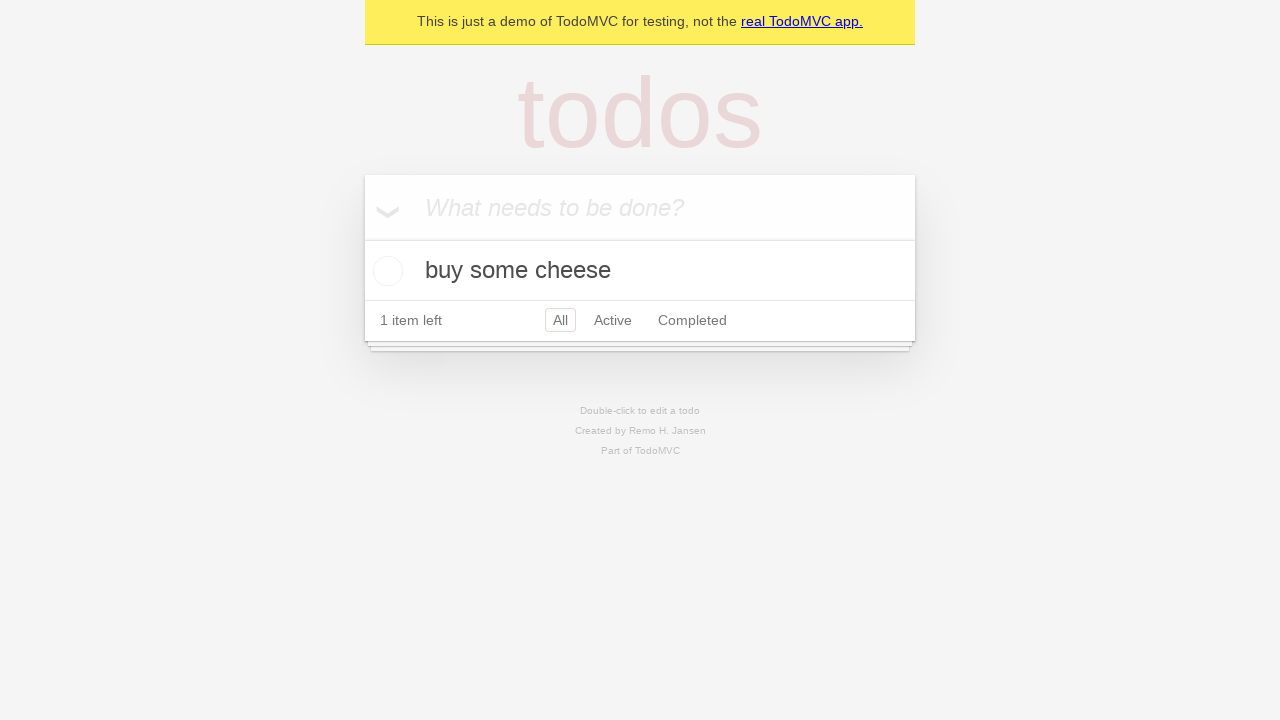

Filled todo input with 'feed the cat' on internal:attr=[placeholder="What needs to be done?"i]
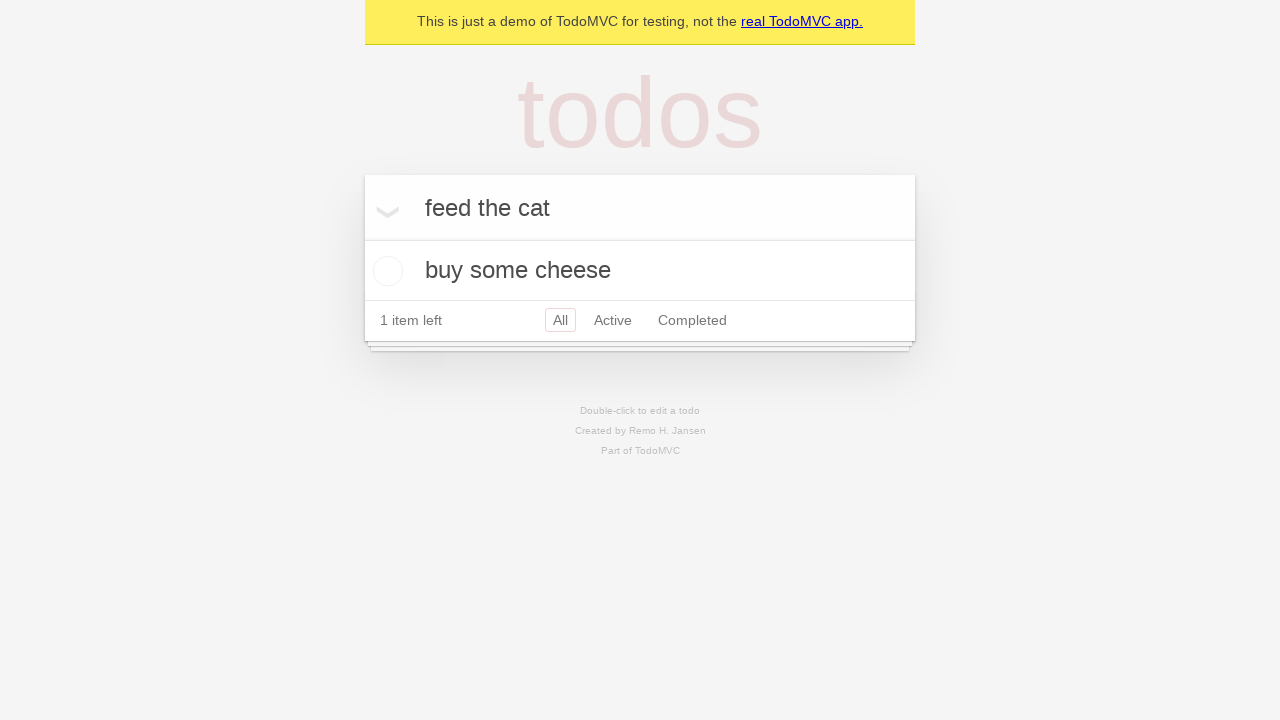

Pressed Enter to create second todo on internal:attr=[placeholder="What needs to be done?"i]
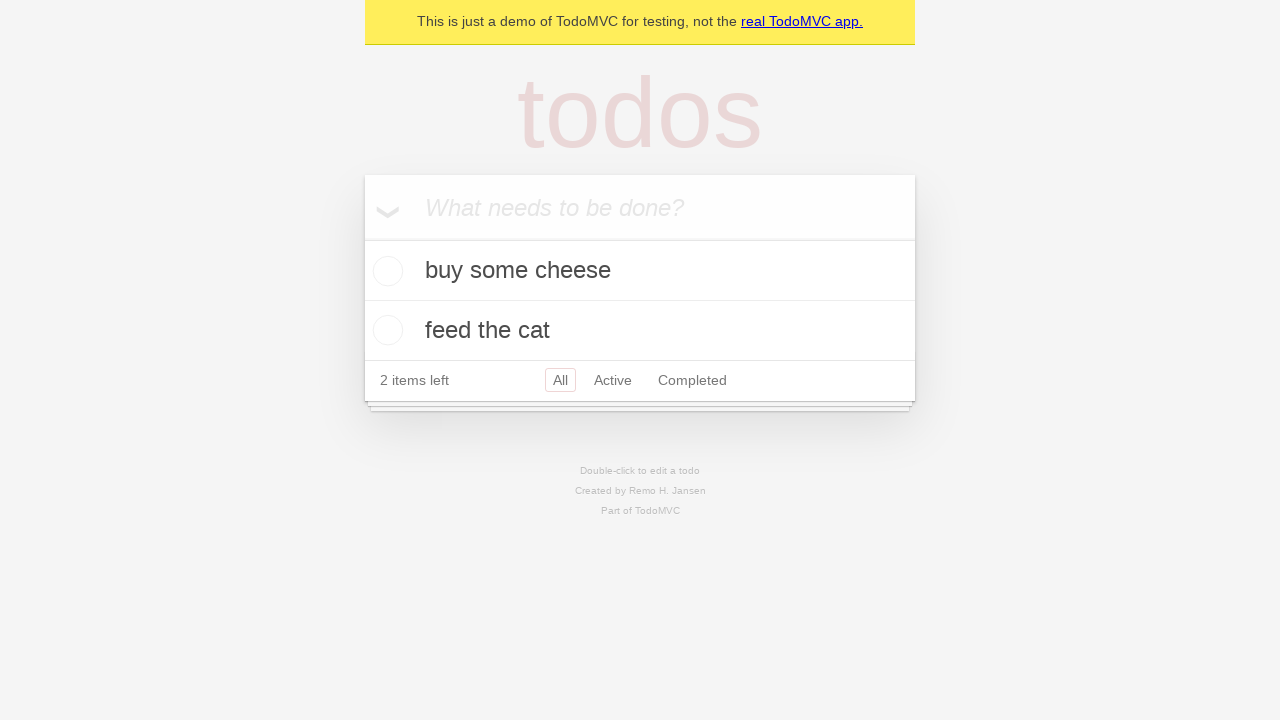

Filled todo input with 'book a doctors appointment' on internal:attr=[placeholder="What needs to be done?"i]
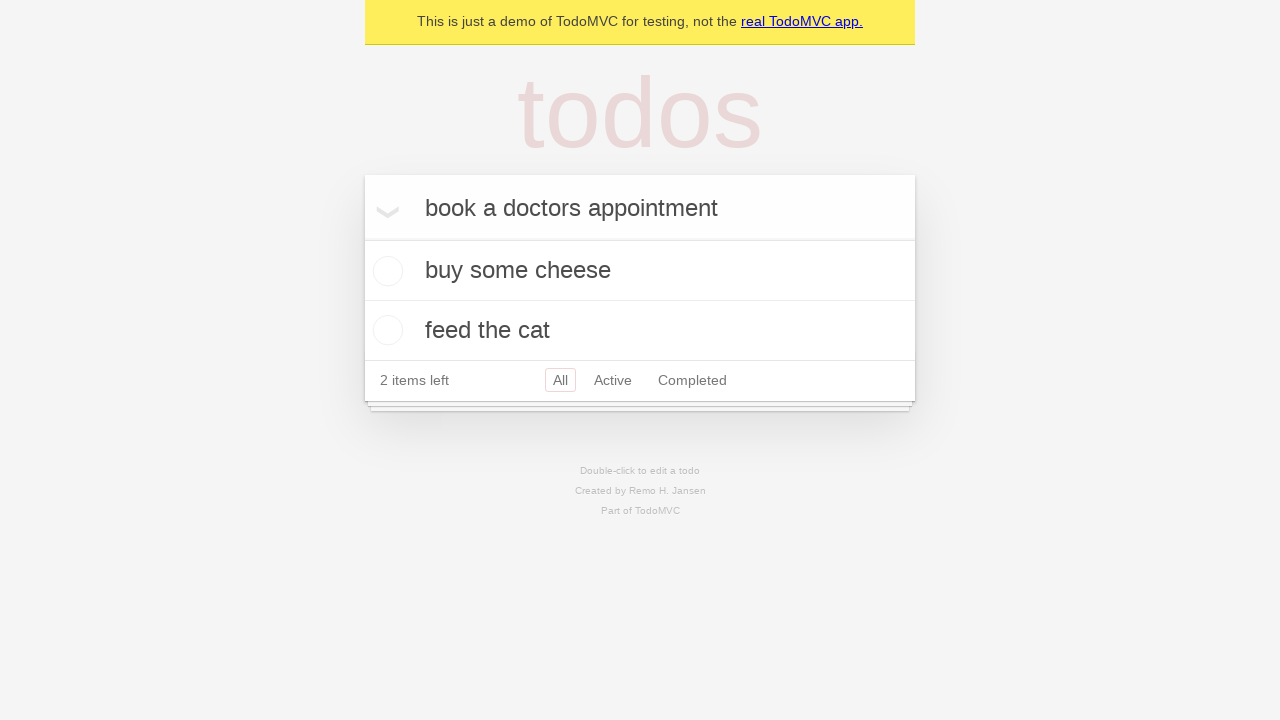

Pressed Enter to create third todo on internal:attr=[placeholder="What needs to be done?"i]
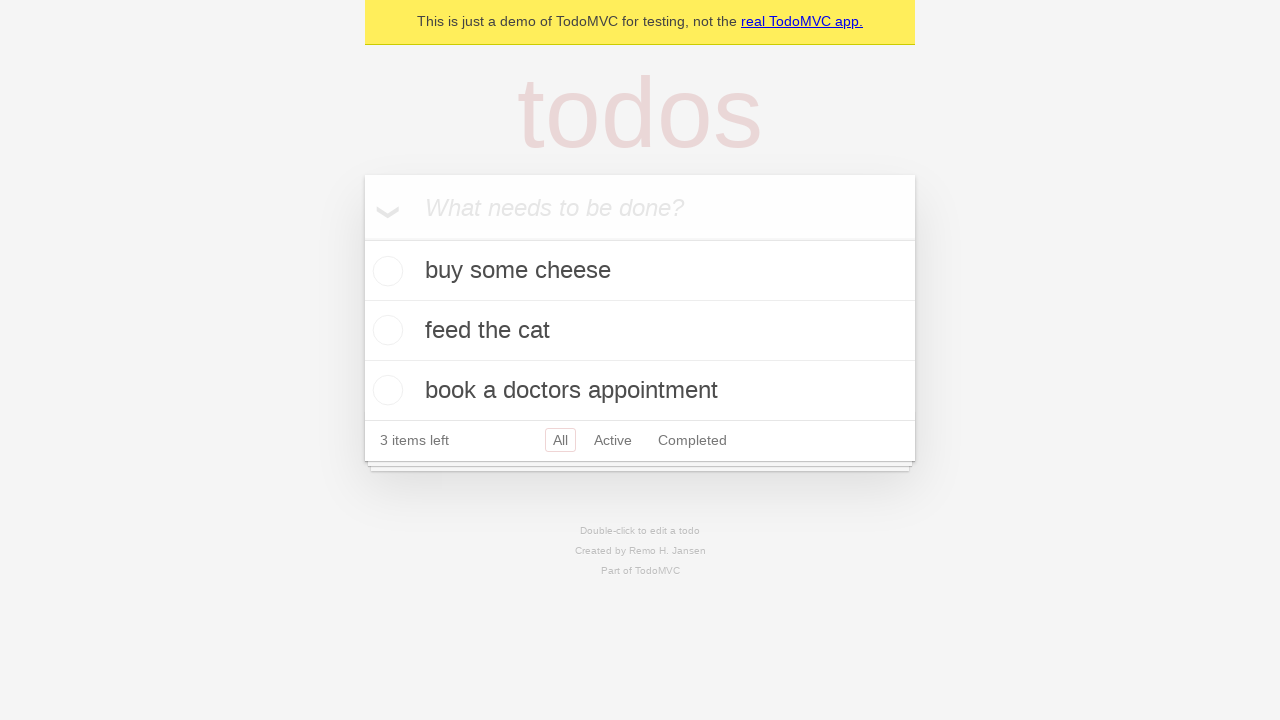

Waited for 3 todo items to be created
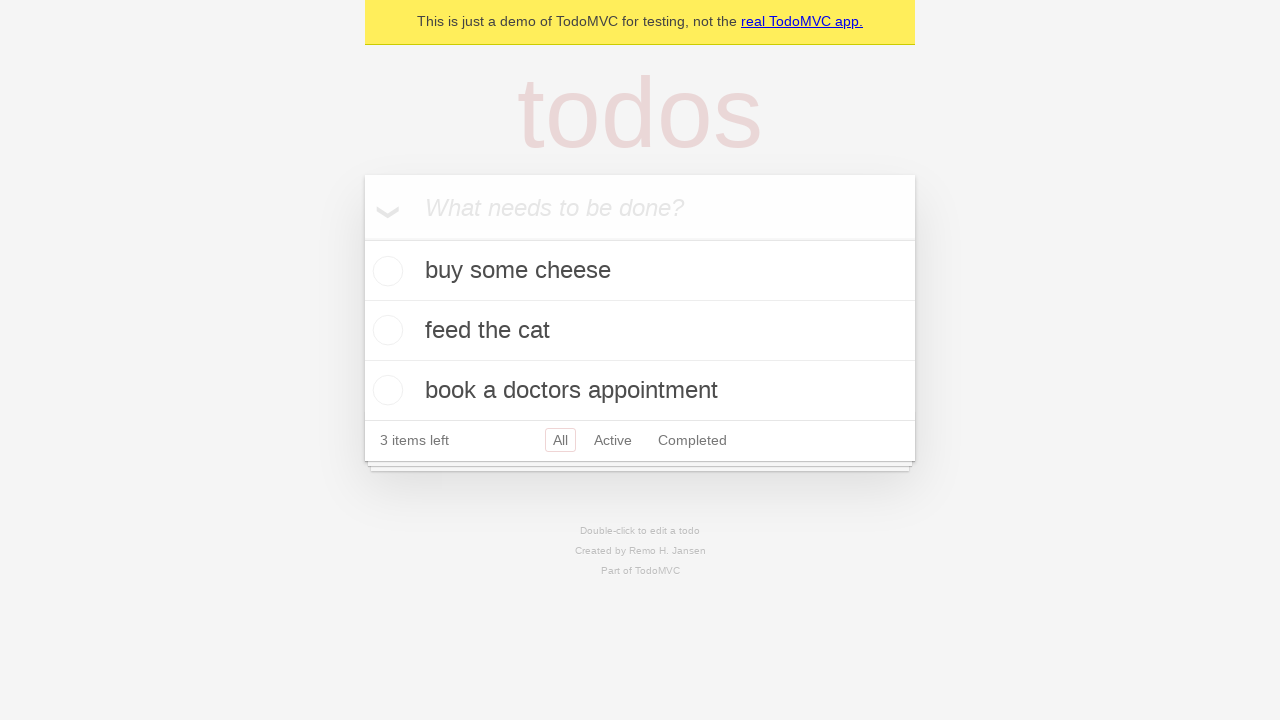

Checked the second todo item checkbox at (385, 330) on internal:testid=[data-testid="todo-item"s] >> nth=1 >> internal:role=checkbox
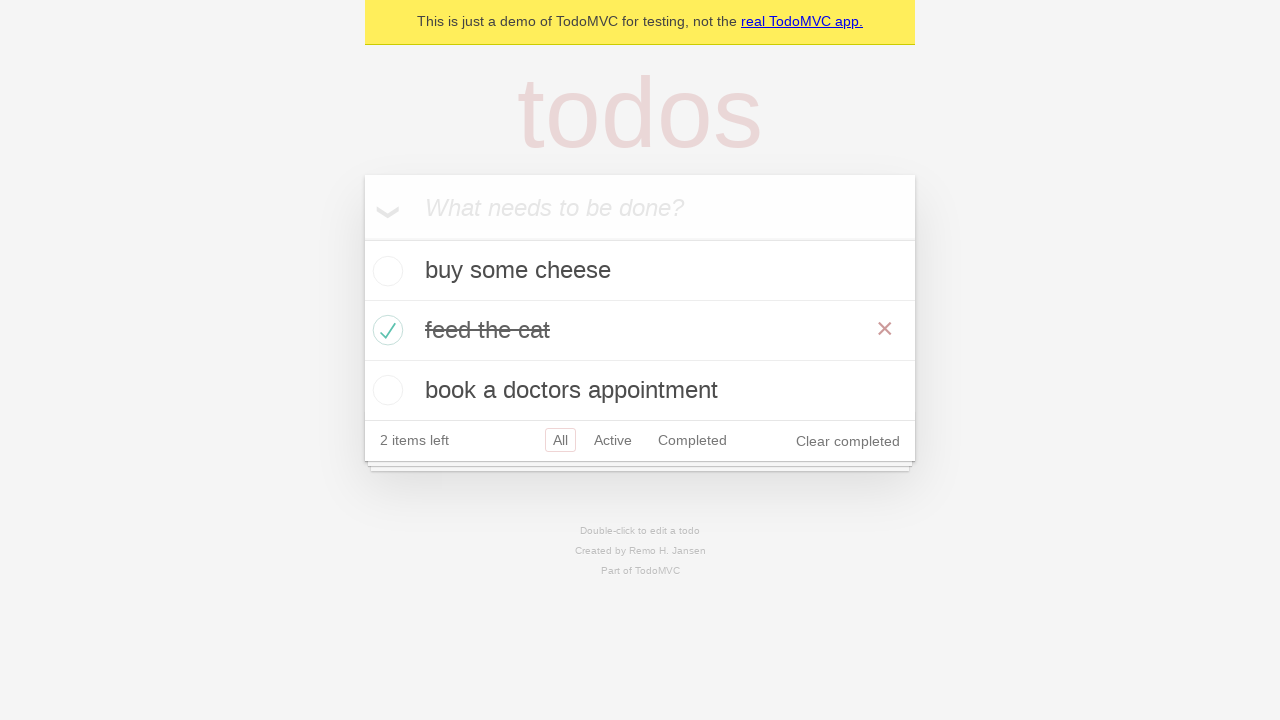

Clicked Completed filter to display only completed items at (692, 440) on internal:role=link[name="Completed"i]
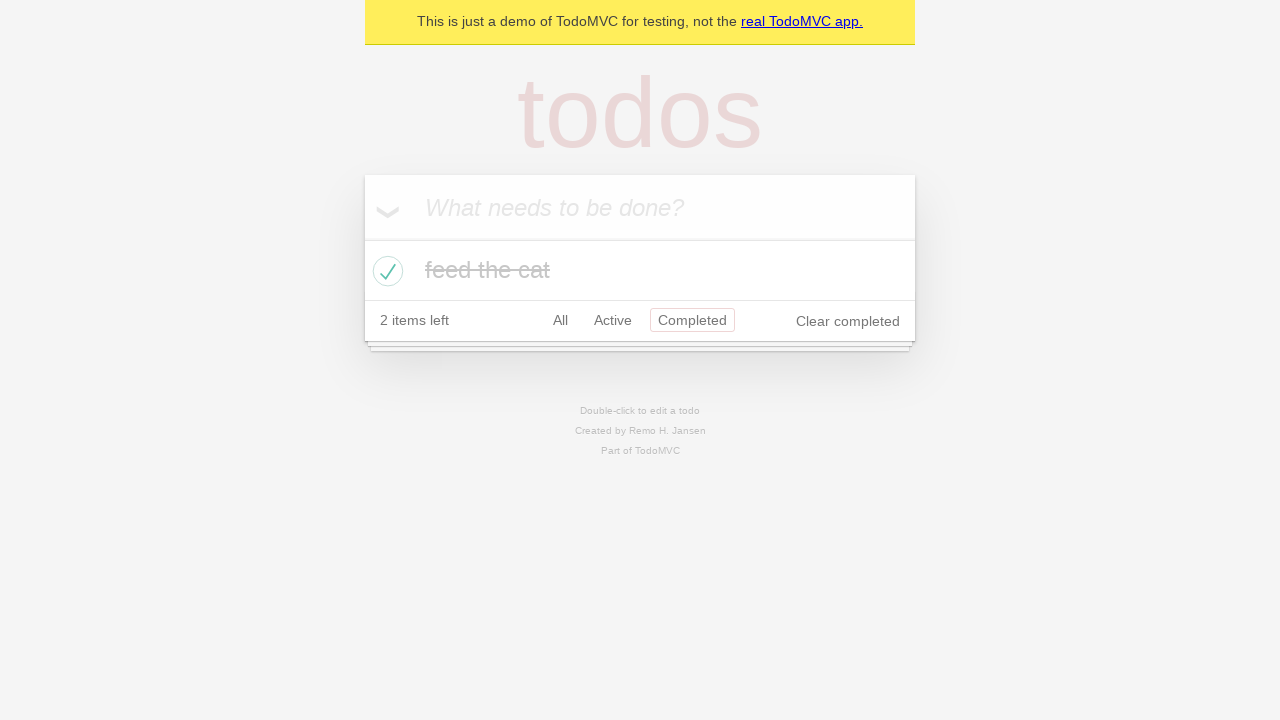

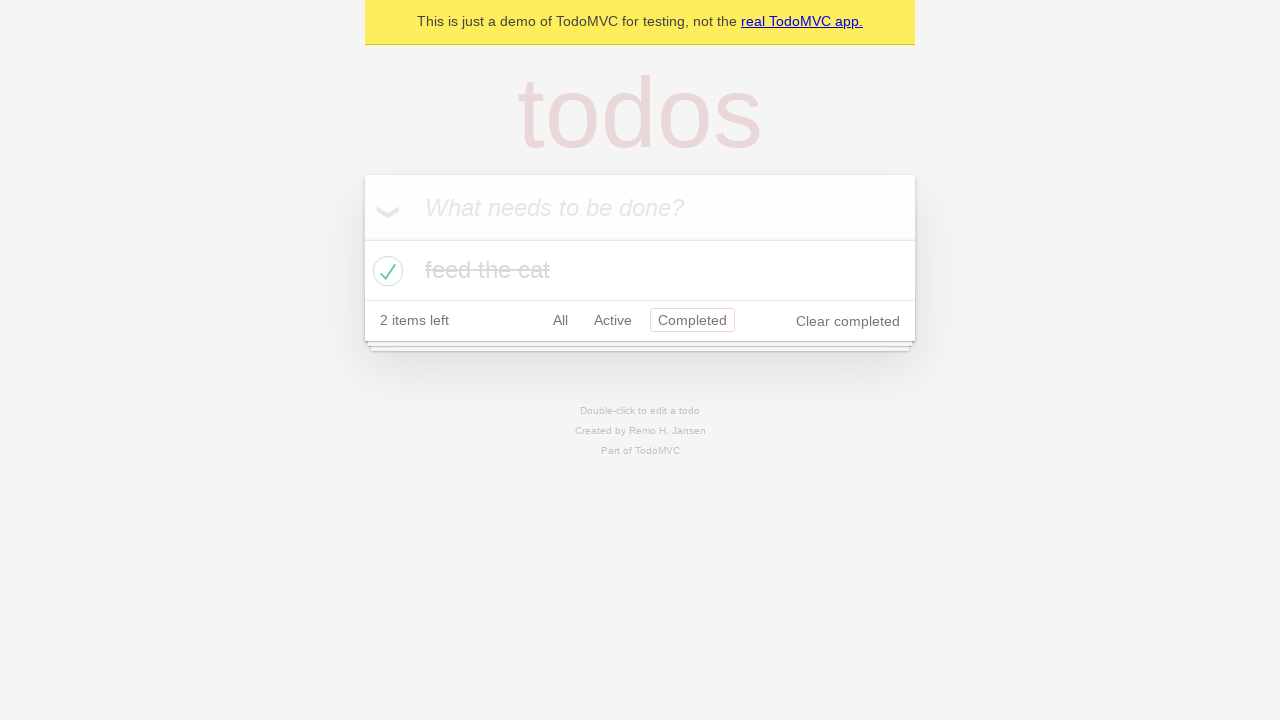